Tests the sorting functionality on a deals page by clicking the sort header for vegetable names and verifying the items are displayed in sorted order

Starting URL: http://www.rahulshettyacademy.com/seleniumPractise/

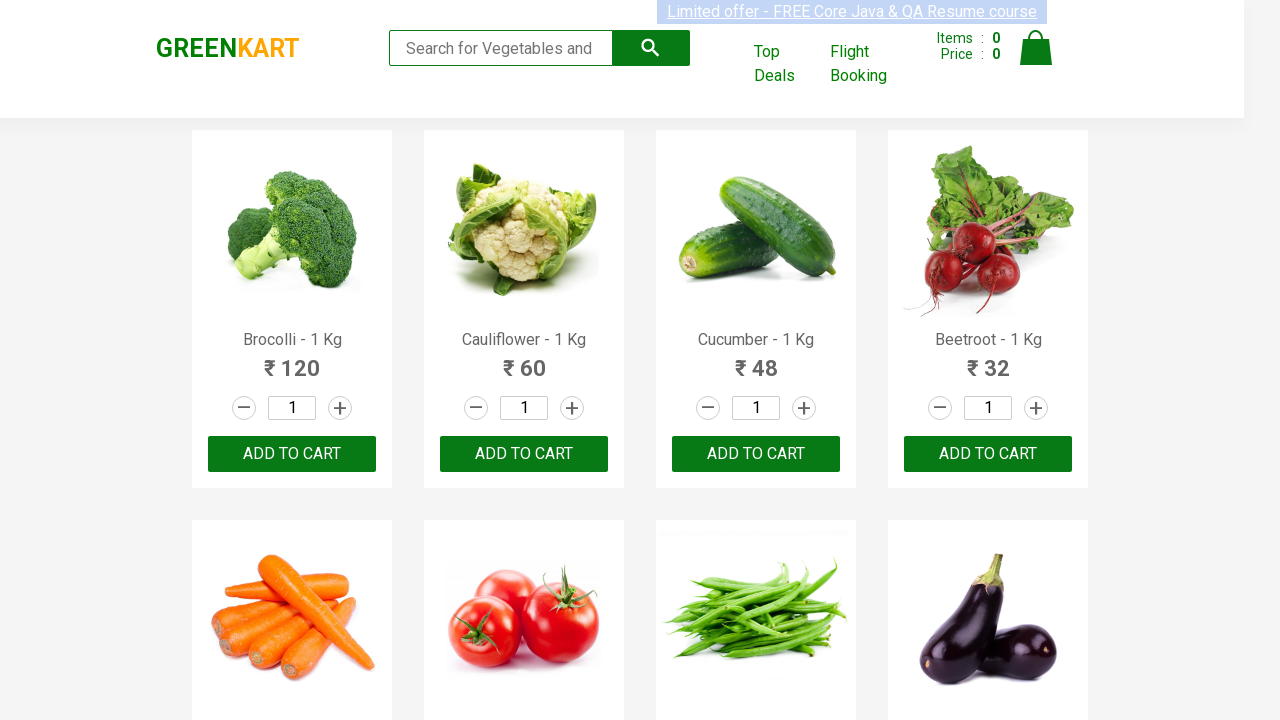

Clicked on Top Deals link at (787, 64) on text=Top Deals
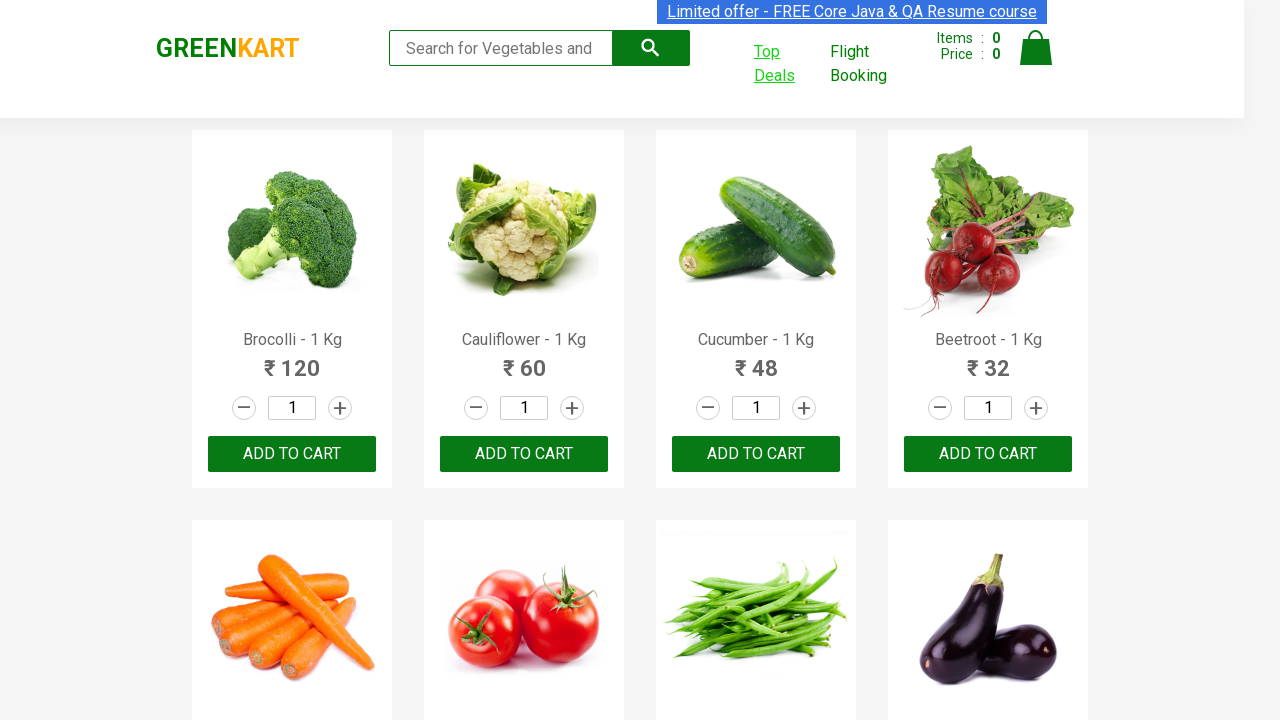

New page/tab detected and switched to it at (787, 64) on text=Top Deals
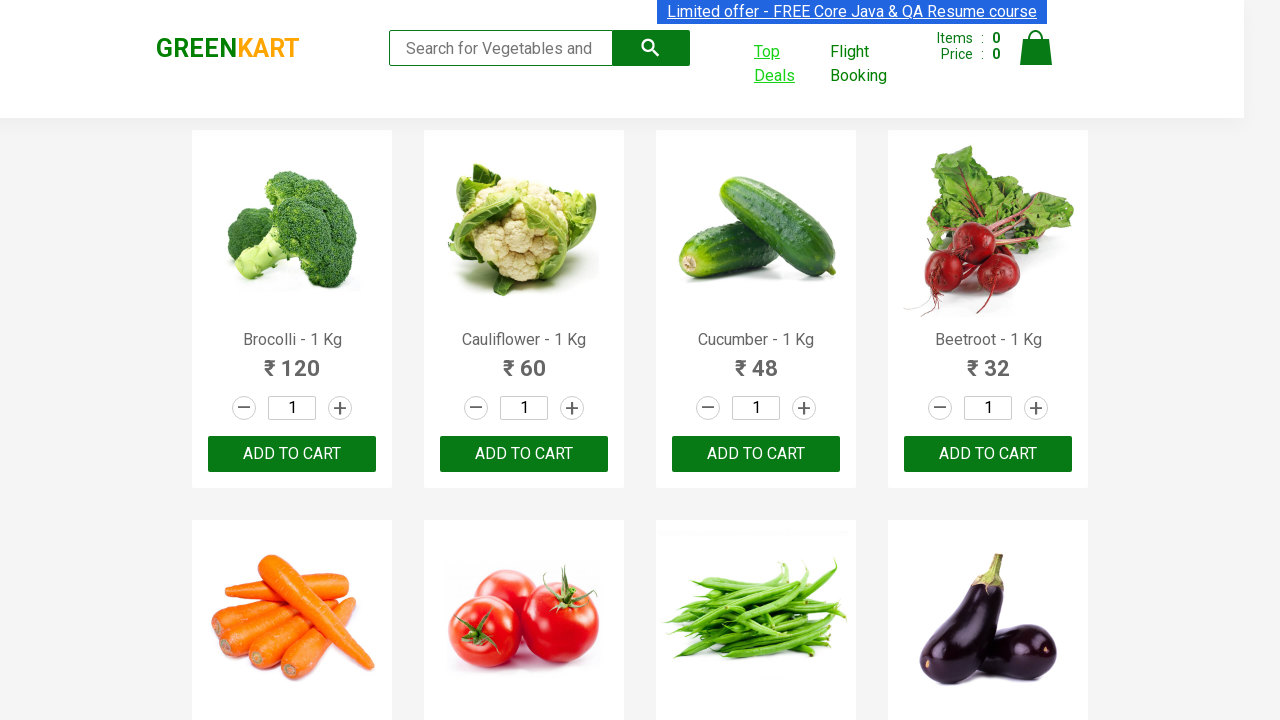

New page loaded completely
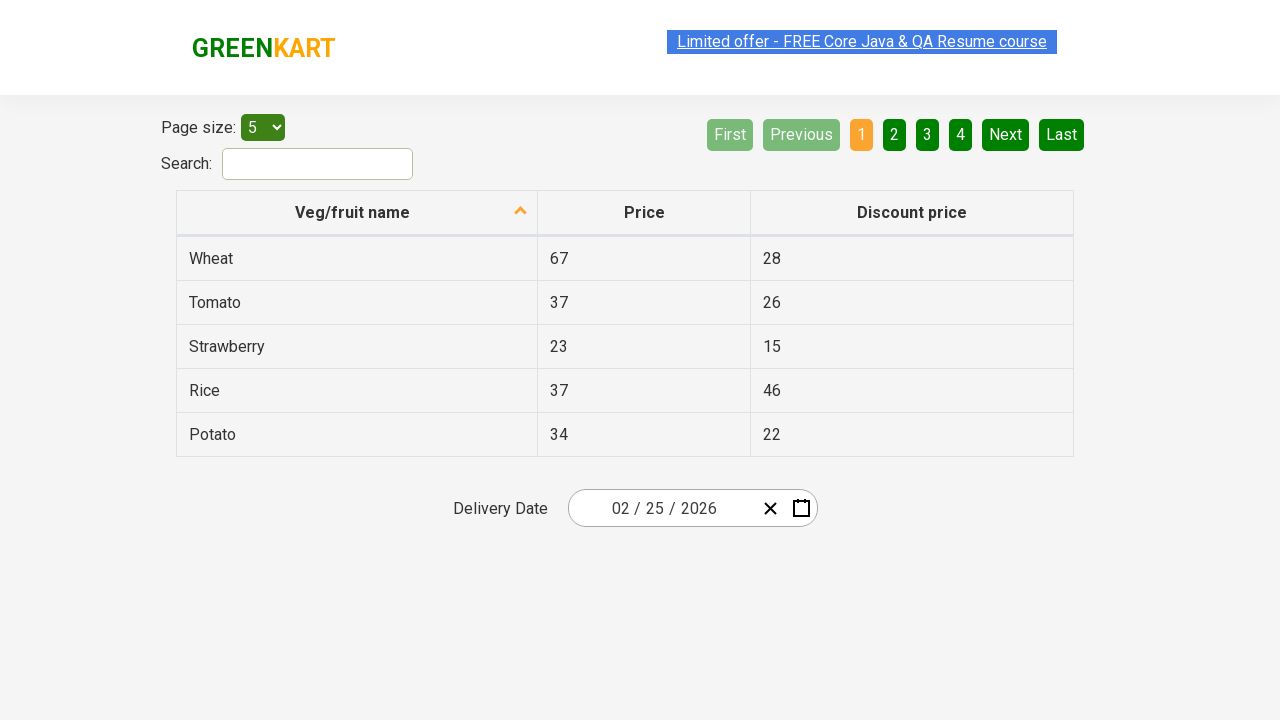

Clicked on Veg/fruit name header to sort at (353, 212) on xpath=//span[text()='Veg/fruit name']
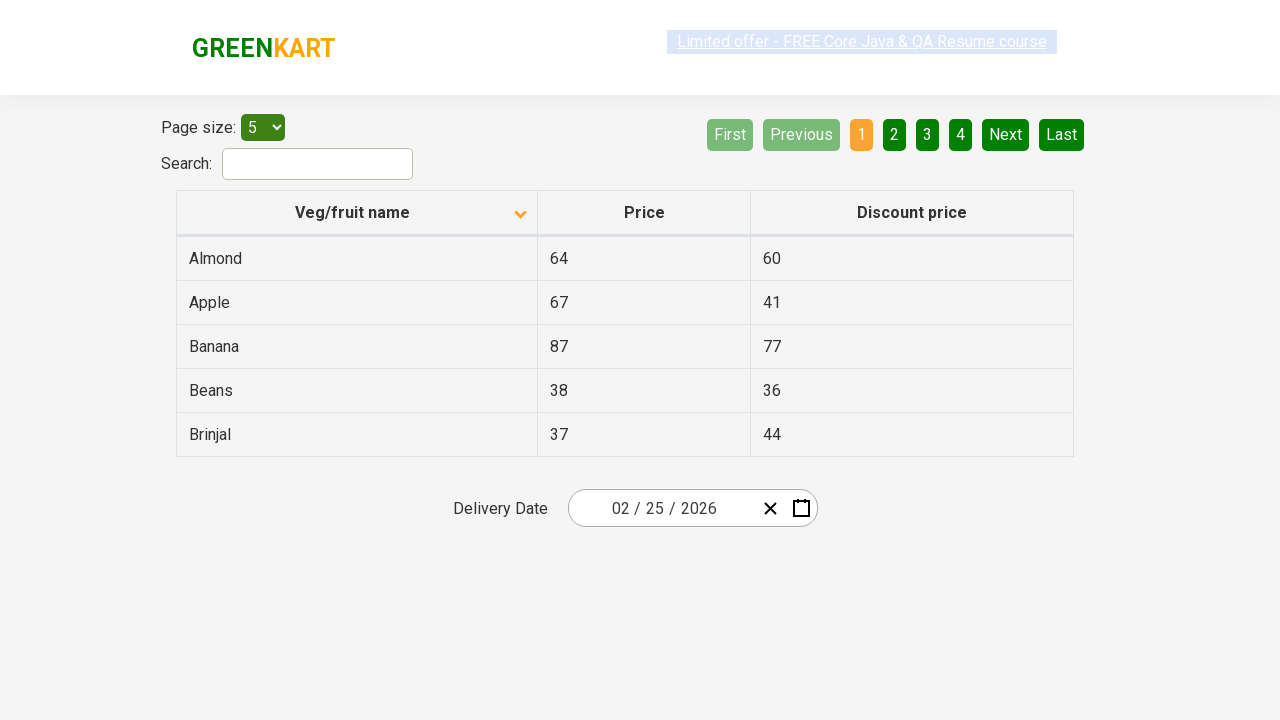

Waited for sorting to complete
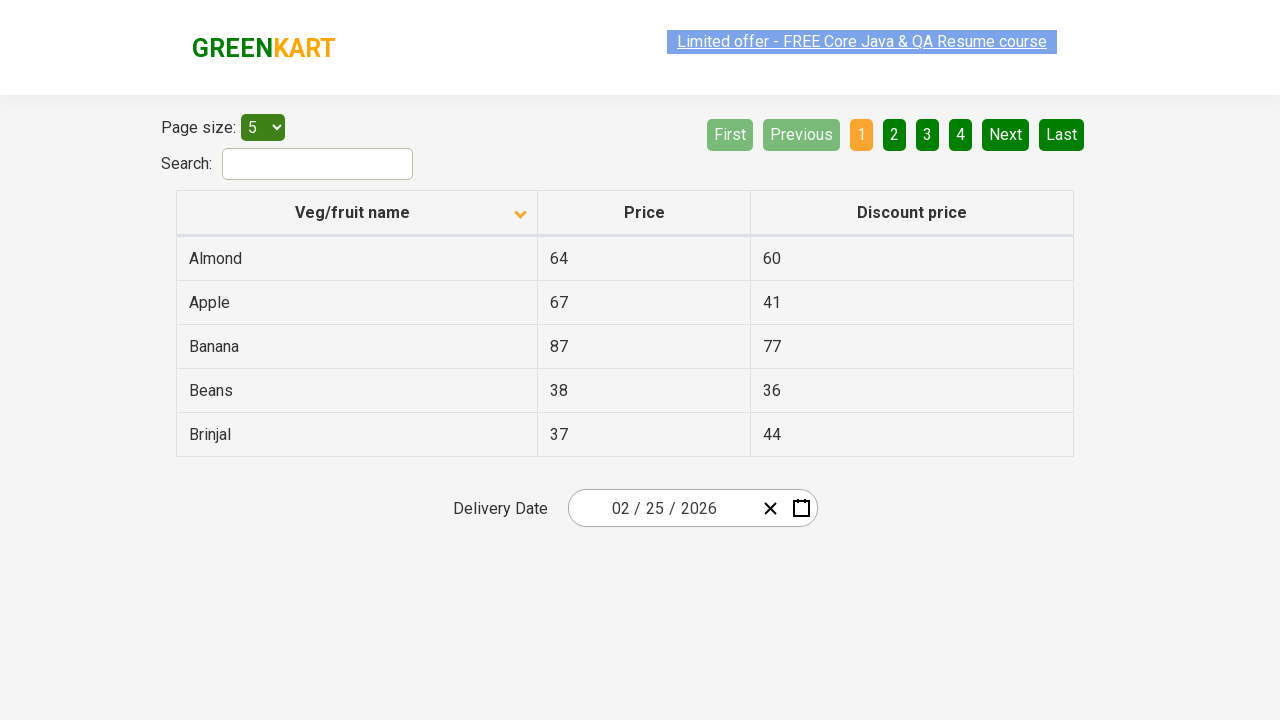

Retrieved all vegetable name elements from table
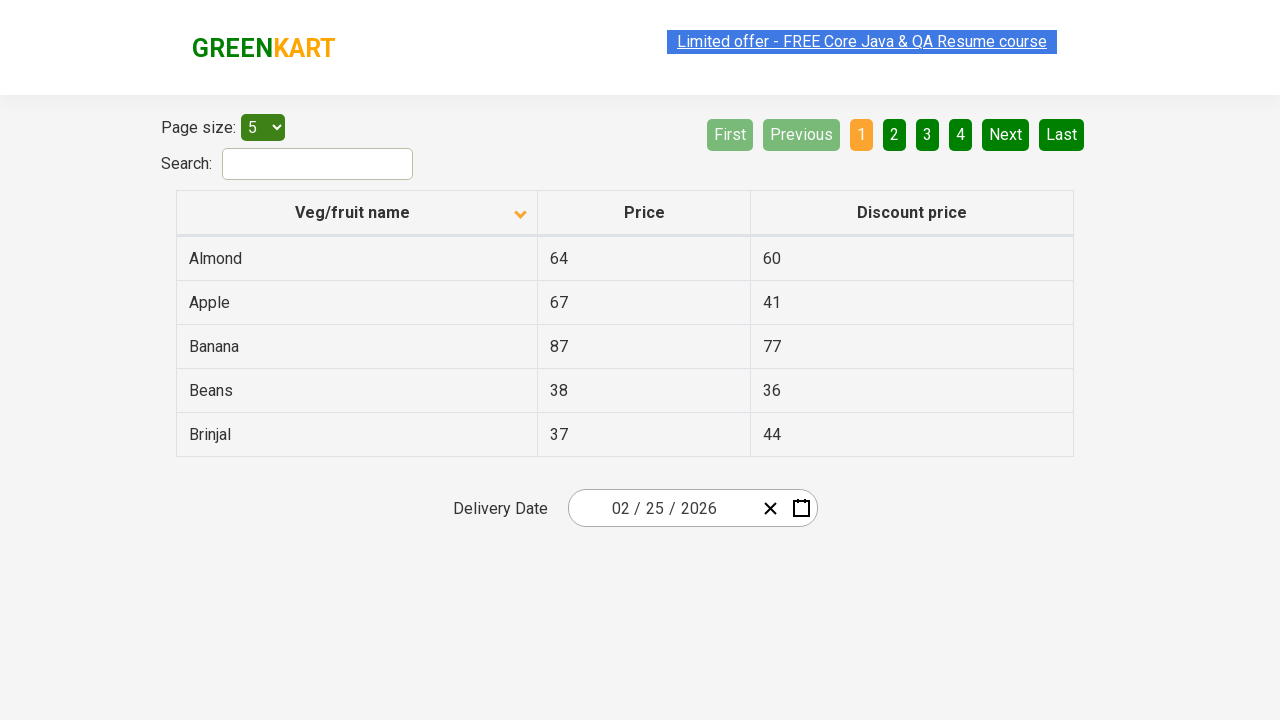

Extracted vegetable names: ['Almond', 'Apple', 'Banana', 'Beans', 'Brinjal']
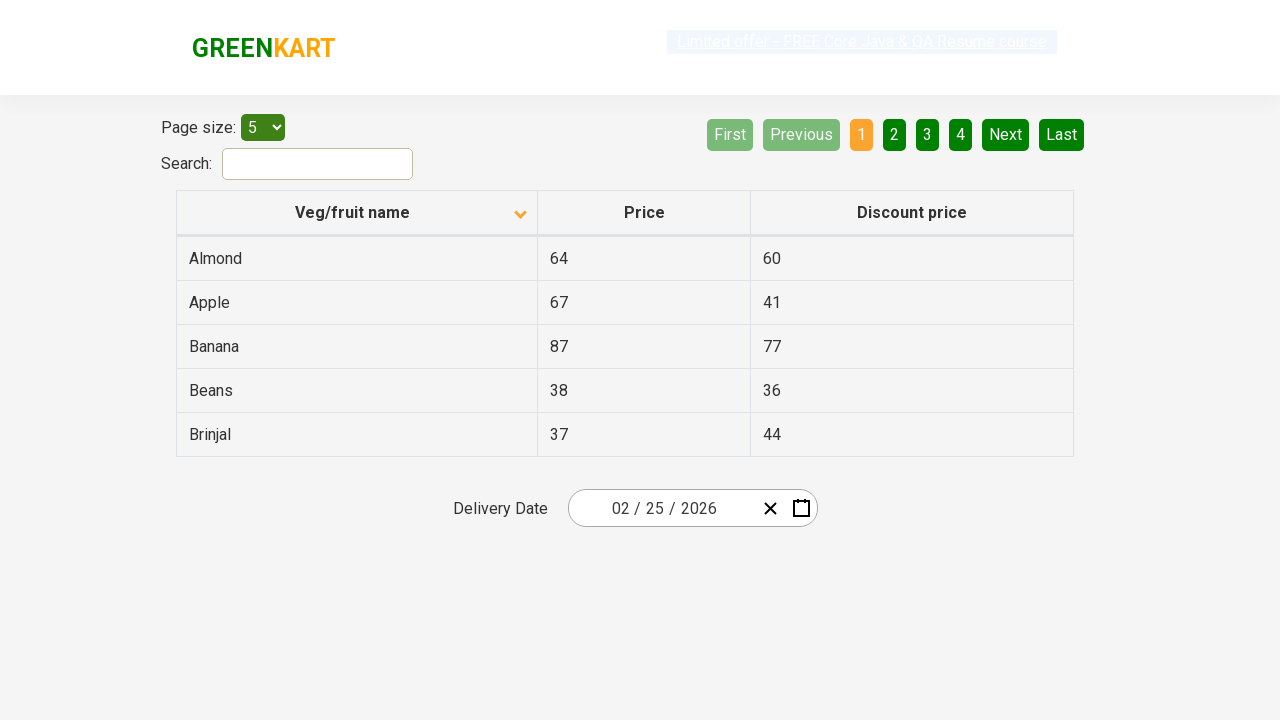

Verified that vegetables are sorted in alphabetical order
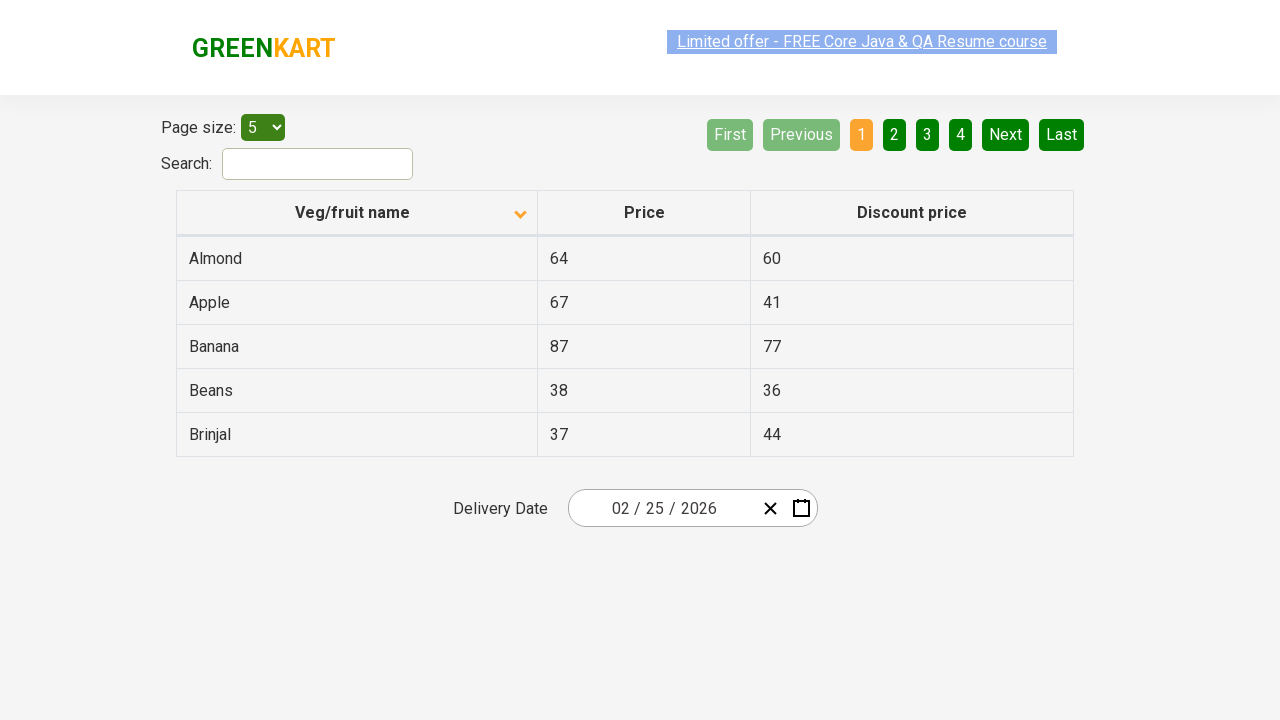

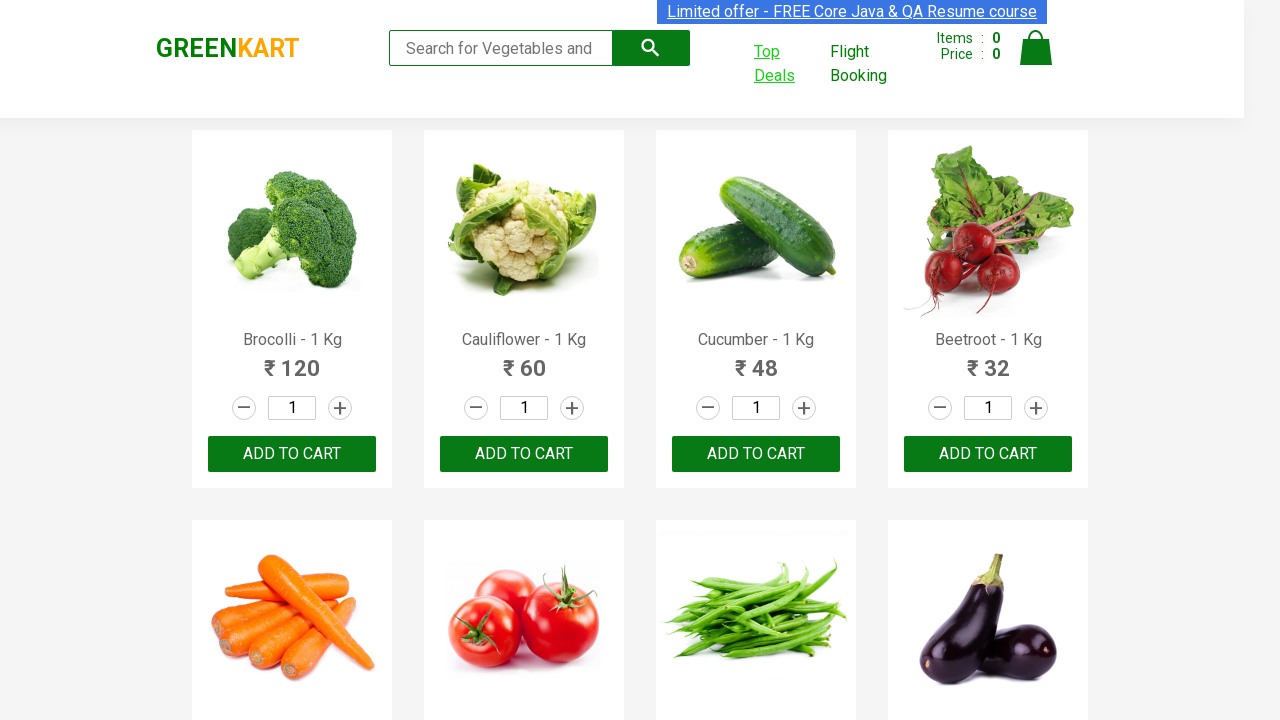